Tests dynamic loading page by waiting for an element to appear and then filling in a username field

Starting URL: http://practice.cydeo.com/dynamic_loading/3

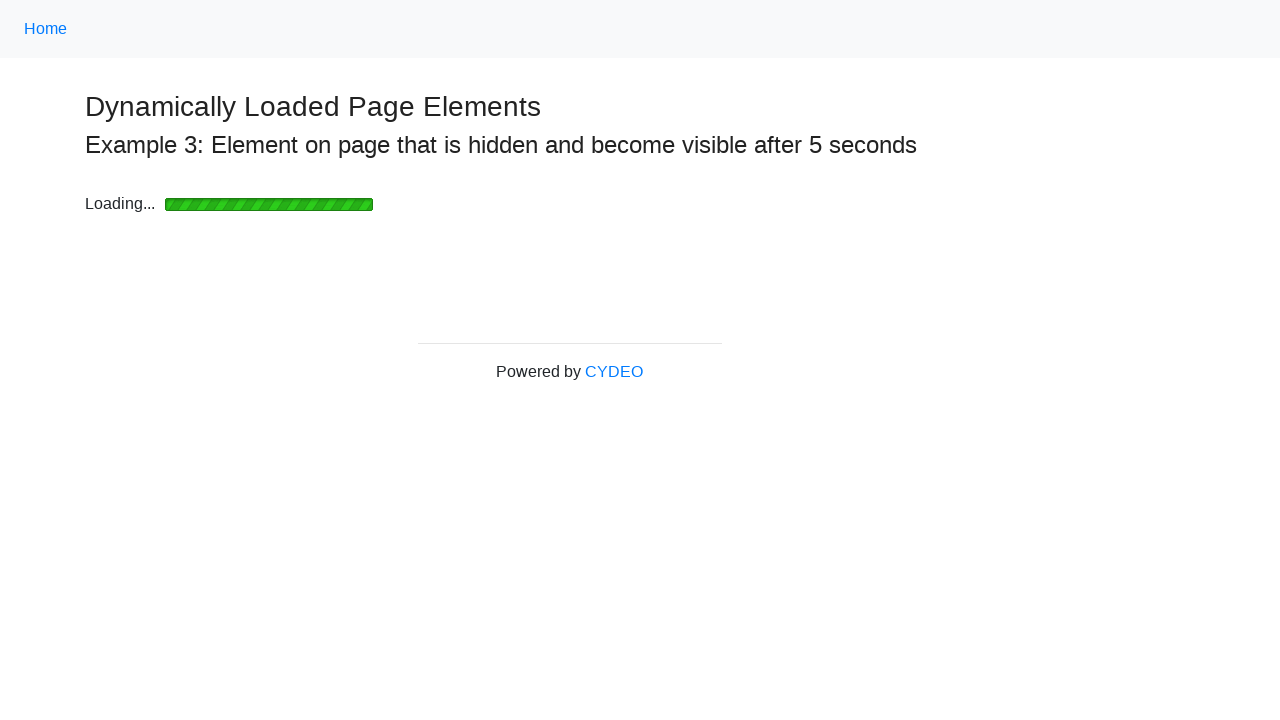

Waited for username field to appear after dynamic loading
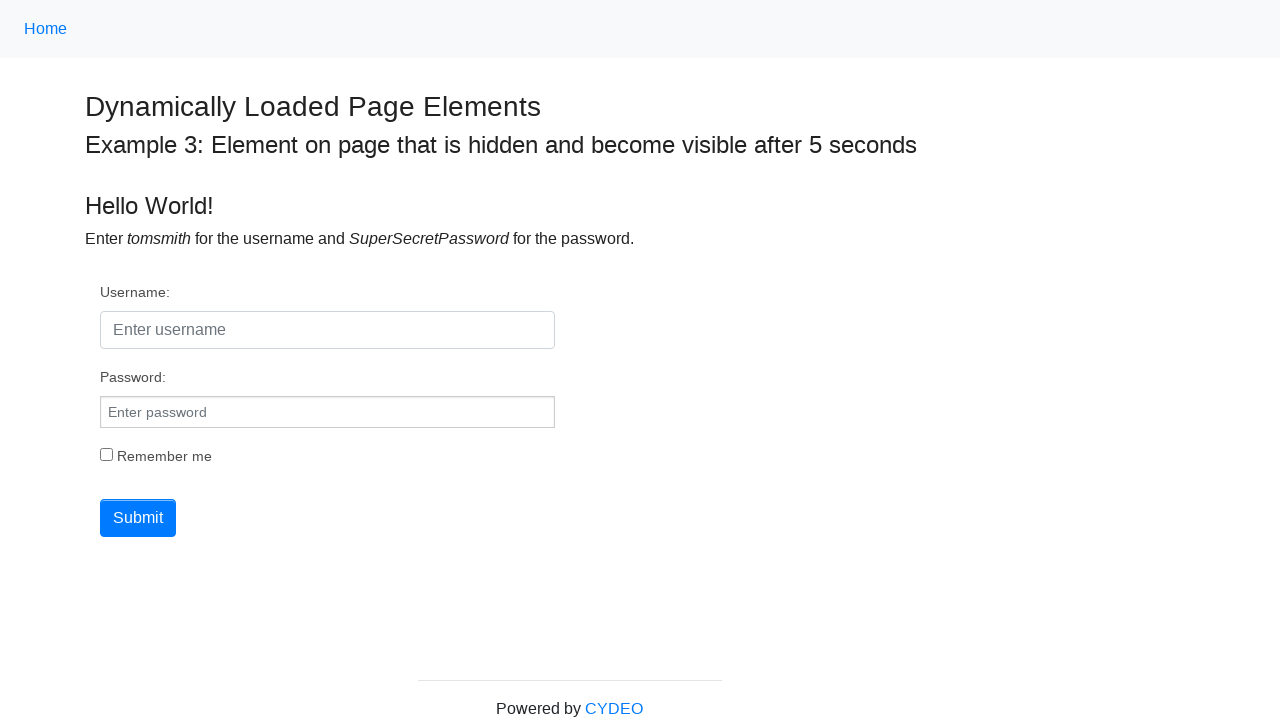

Filled username field with 'AzatBayram' on #username
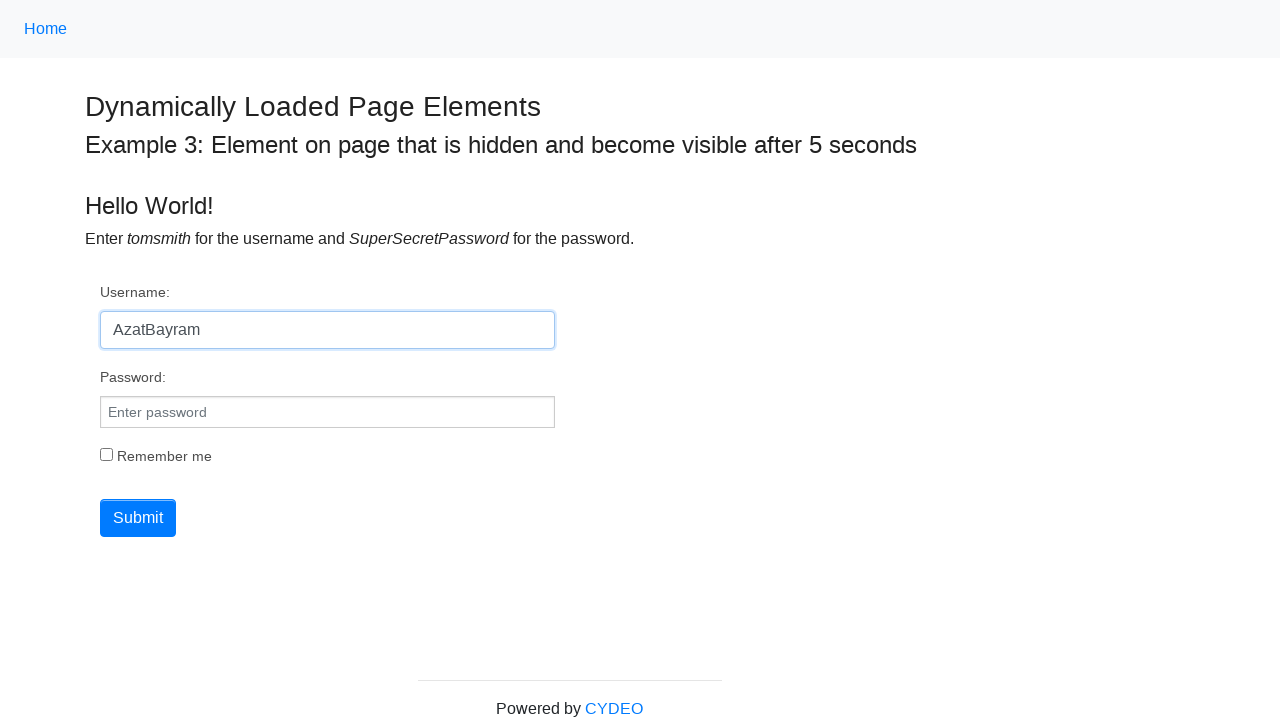

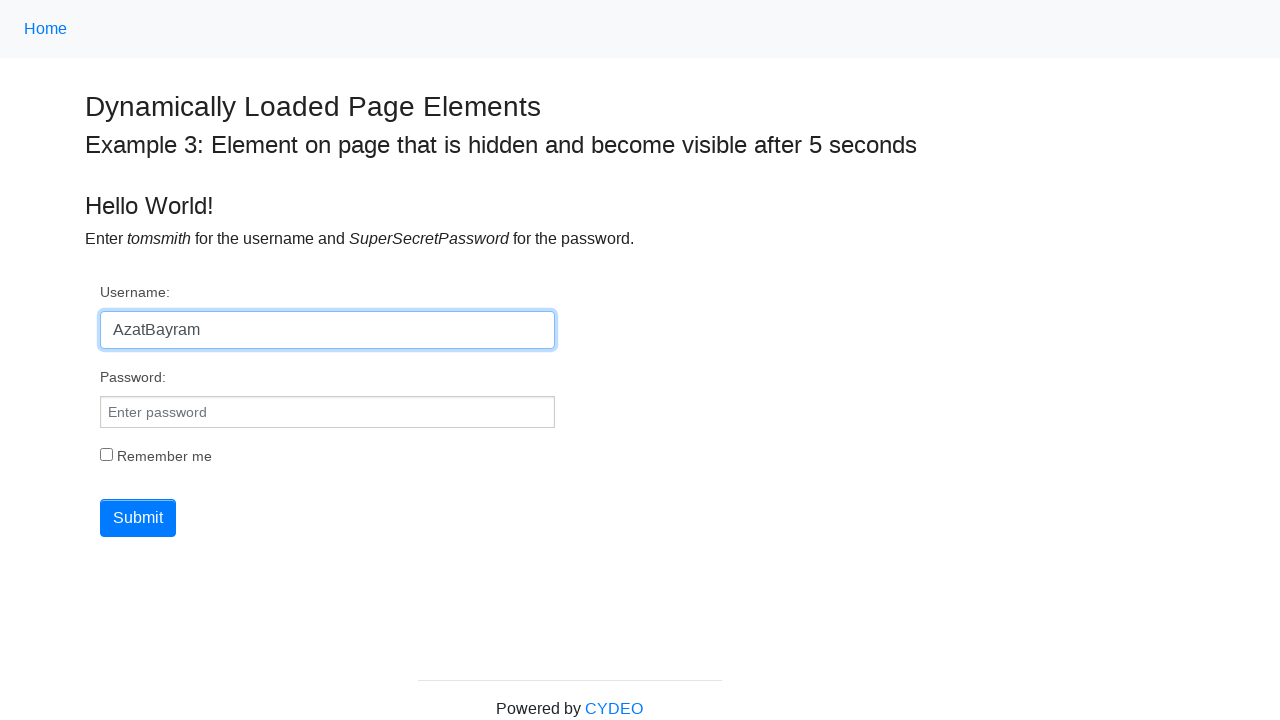